Tests autocomplete functionality multiple times by searching and selecting different countries: United Kingdom, Angola, and Bahamas

Starting URL: https://testcenter.techproeducation.com/index.php?page=autocomplete

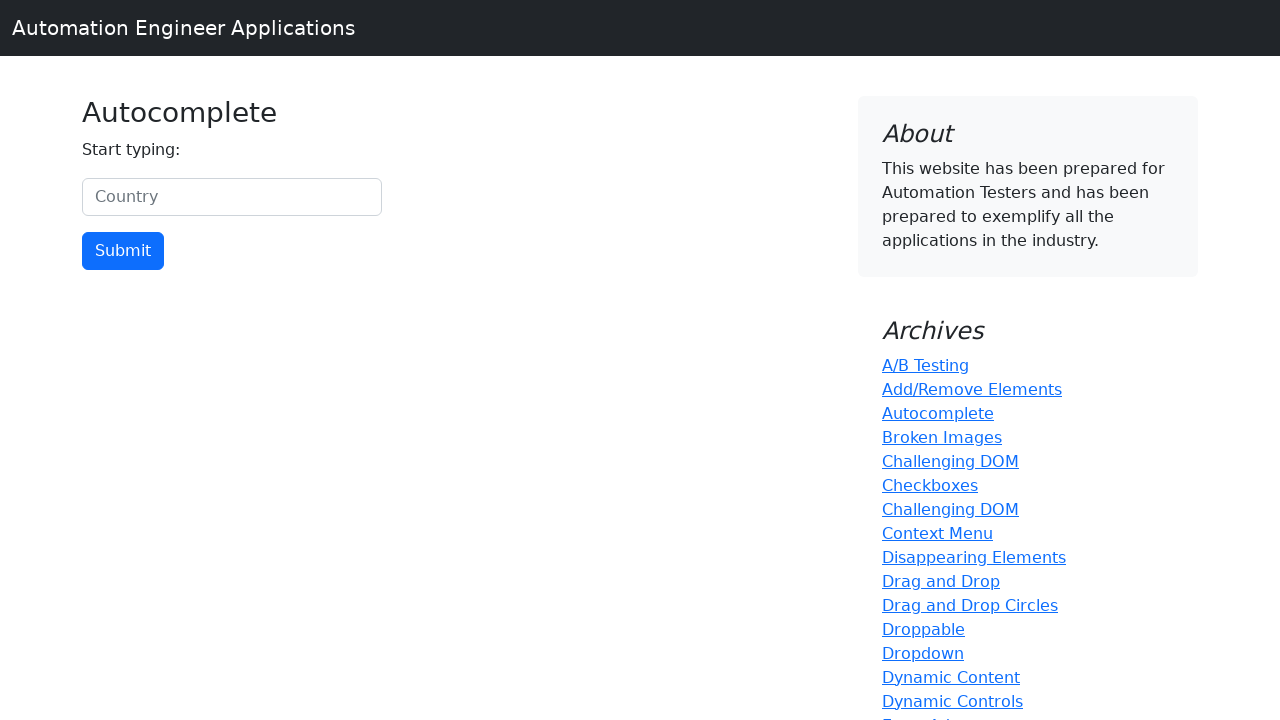

Filled country search field with 'uni' to search for United Kingdom on #myCountry
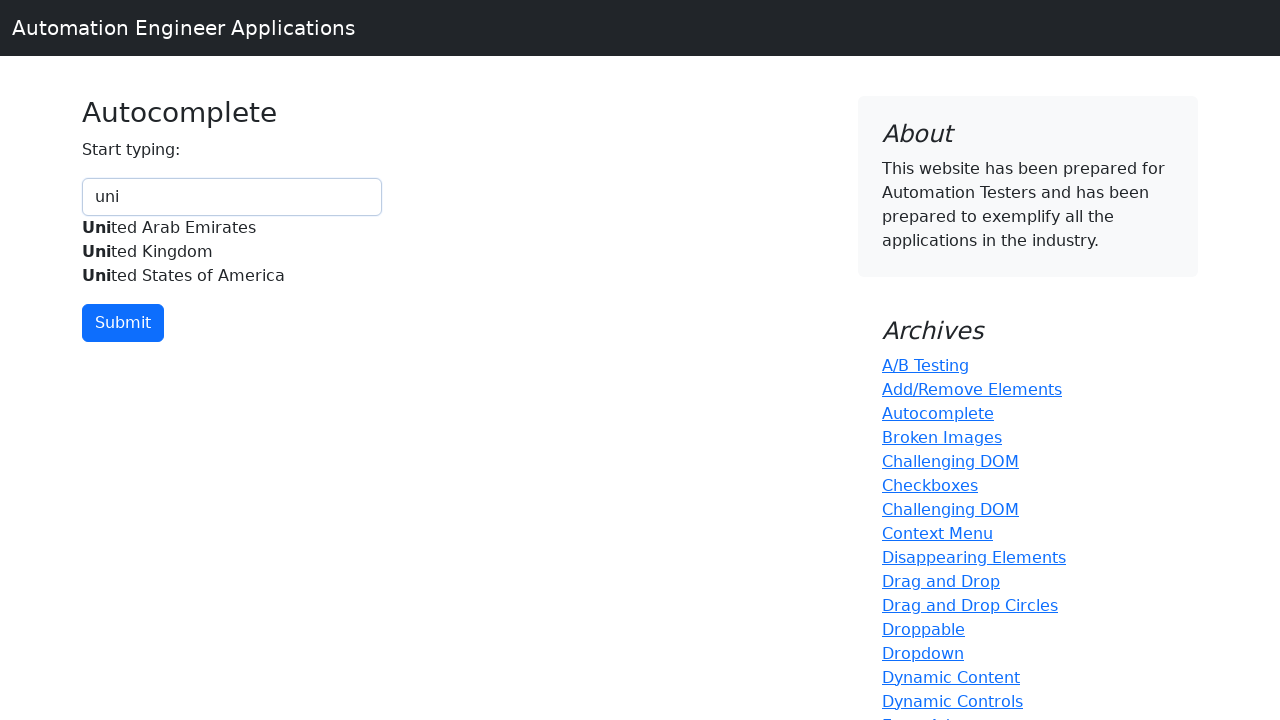

Selected 'United Kingdom' from autocomplete suggestions at (232, 252) on xpath=//div[@id='myCountryautocomplete-list']//div[.='United Kingdom']
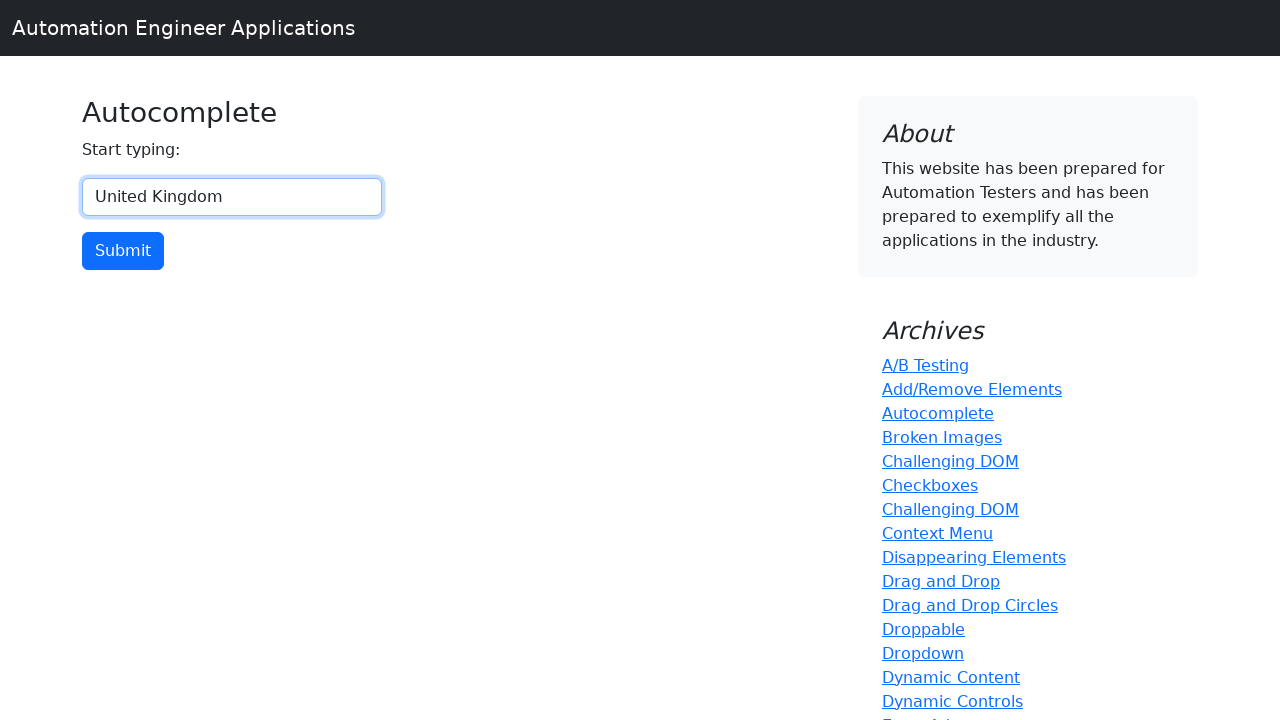

Clicked submit button to confirm United Kingdom selection at (123, 251) on input[type='button']
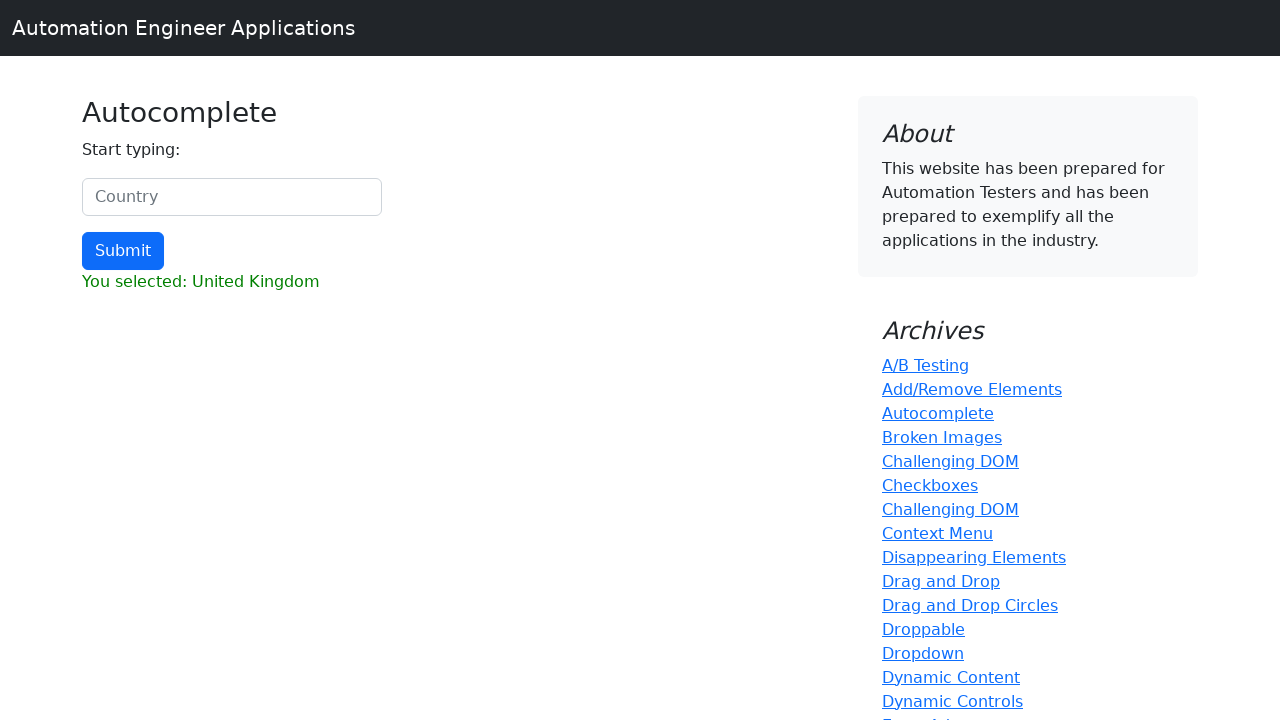

Cleared country search field on #myCountry
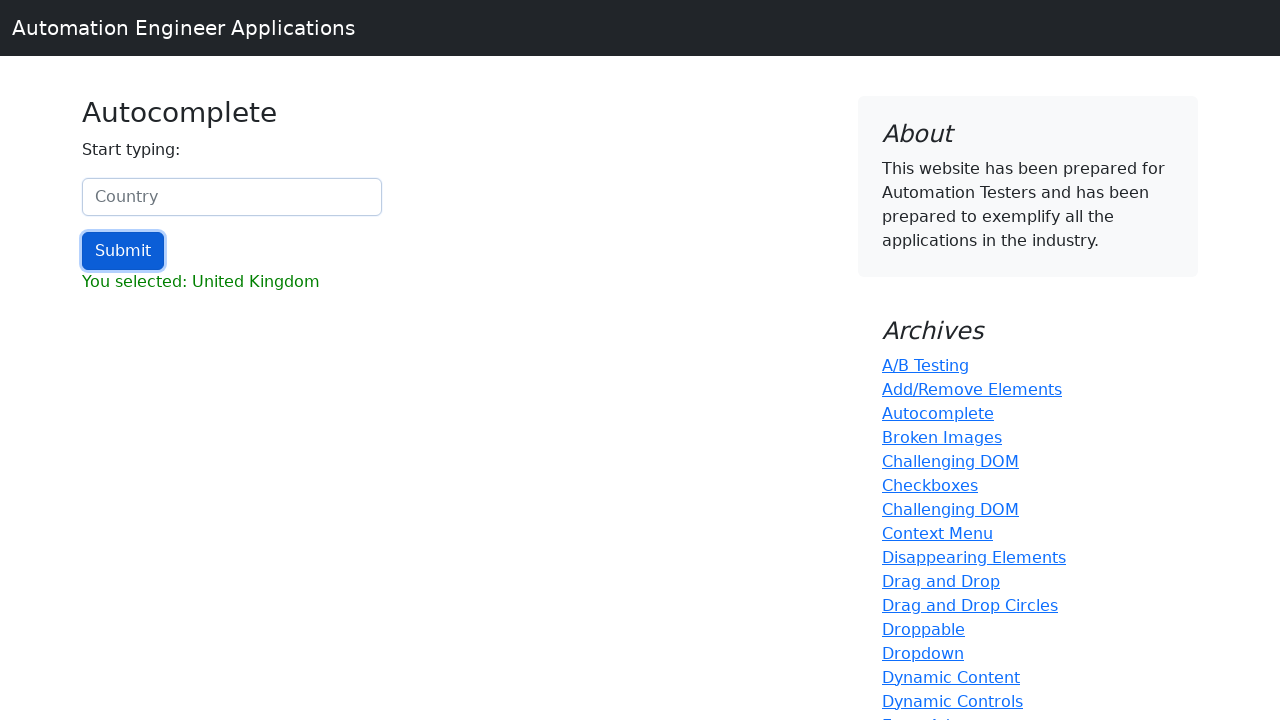

Filled country search field with 'an' to search for Angola on #myCountry
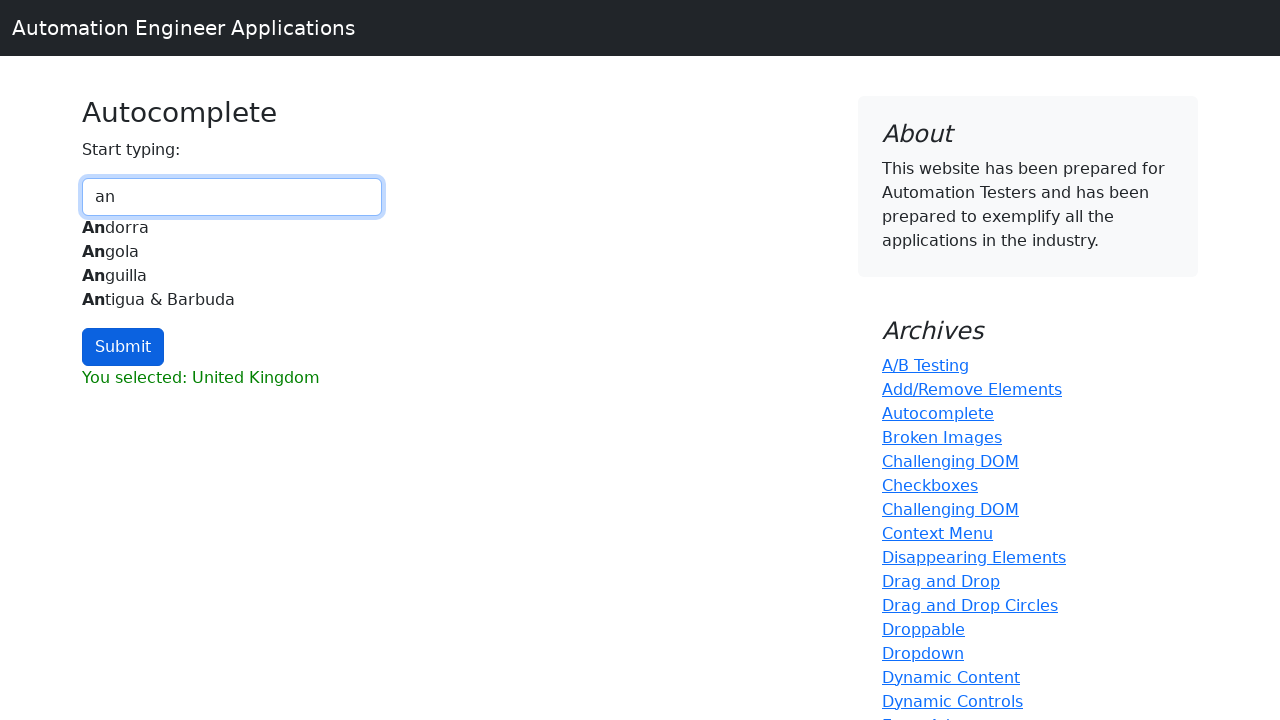

Selected 'Angola' from autocomplete suggestions at (232, 252) on xpath=//div[@id='myCountryautocomplete-list']//div[.='Angola']
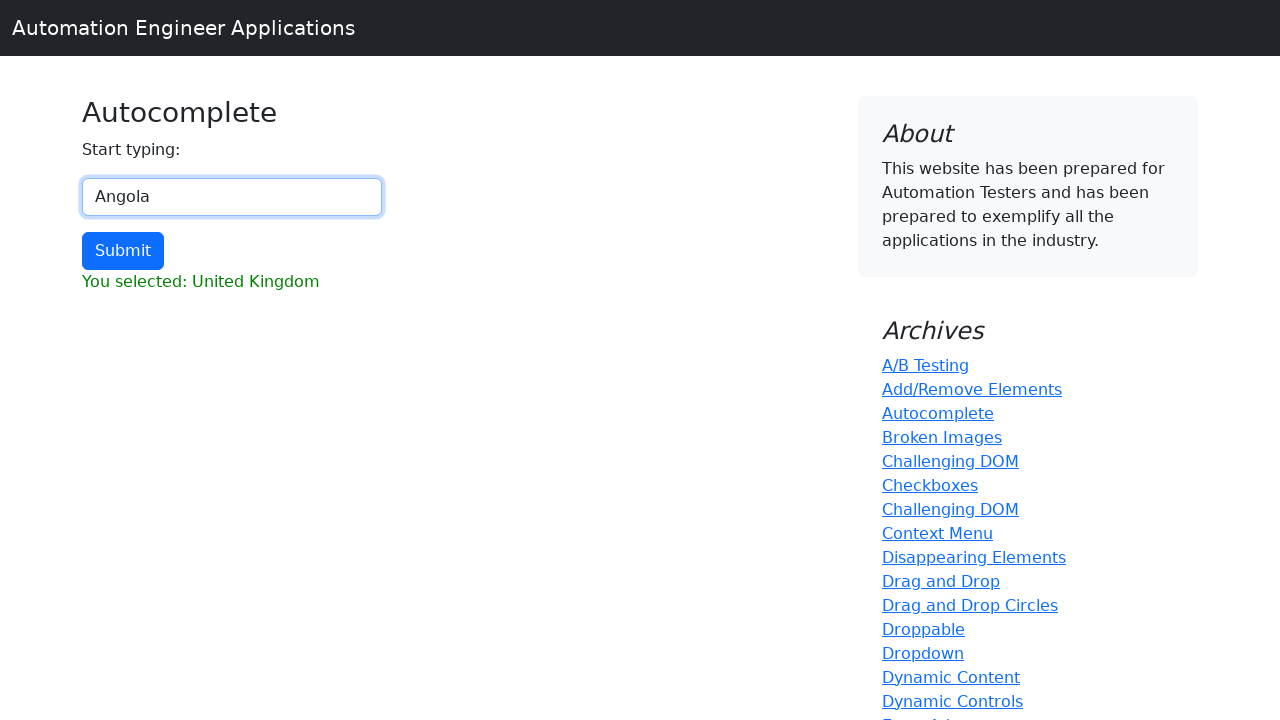

Clicked submit button to confirm Angola selection at (123, 251) on input[type='button']
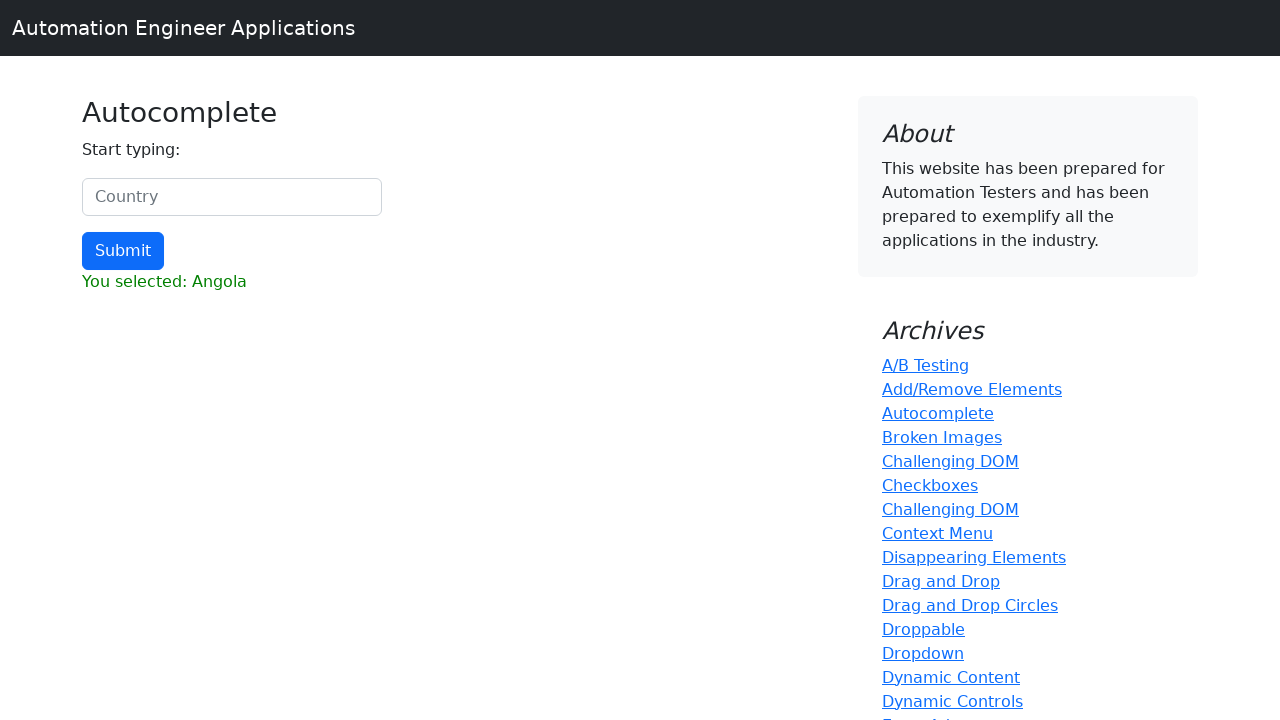

Cleared country search field on #myCountry
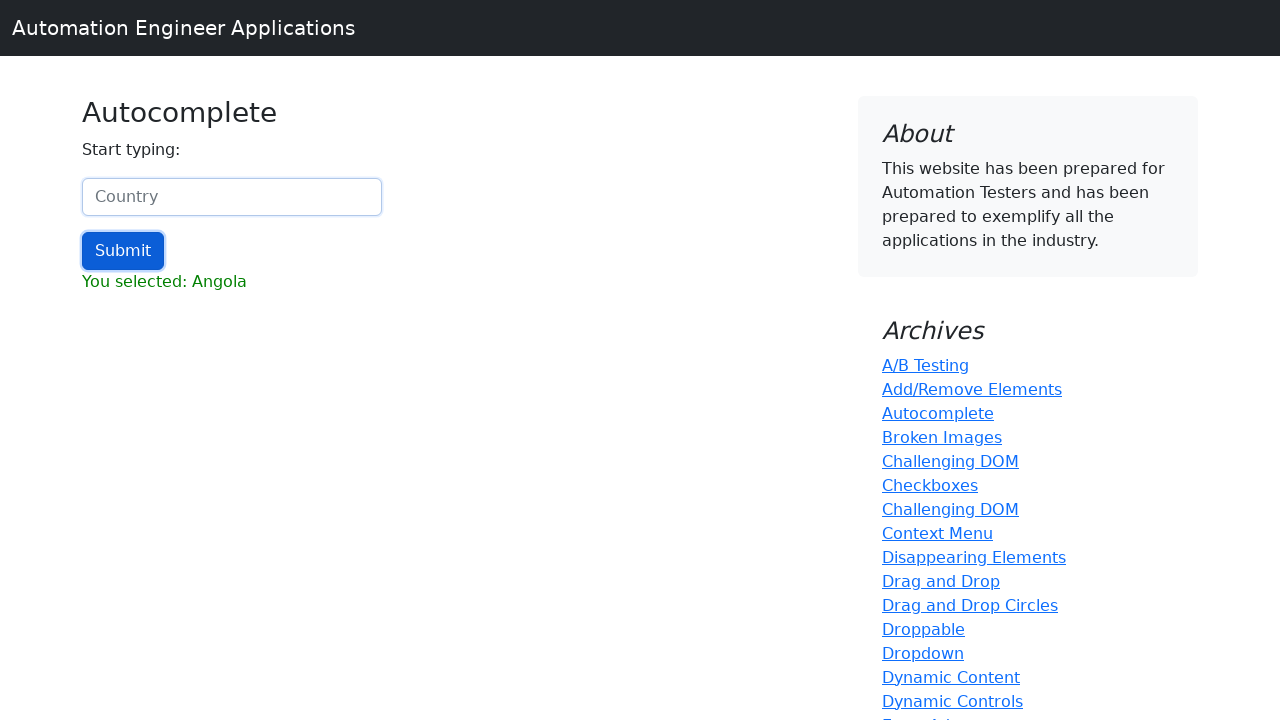

Filled country search field with 'bah' to search for Bahamas on #myCountry
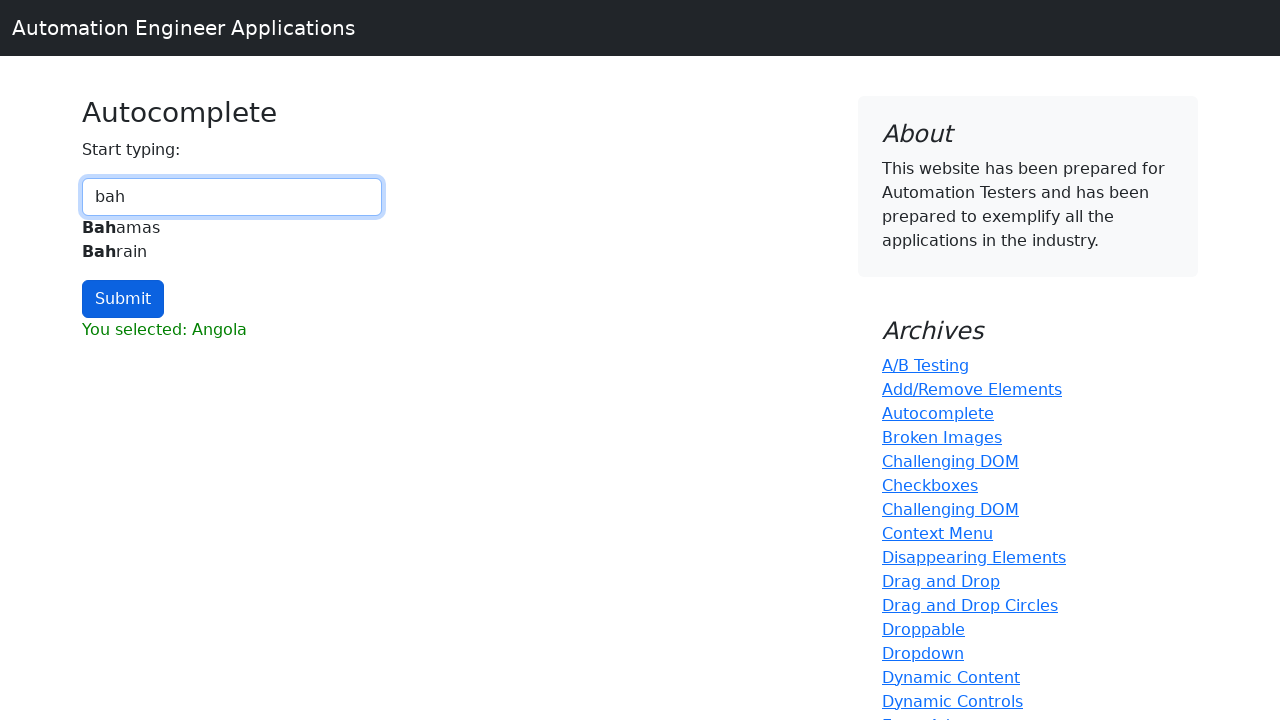

Selected 'Bahamas' from autocomplete suggestions at (232, 228) on xpath=//div[@id='myCountryautocomplete-list']//div[.='Bahamas']
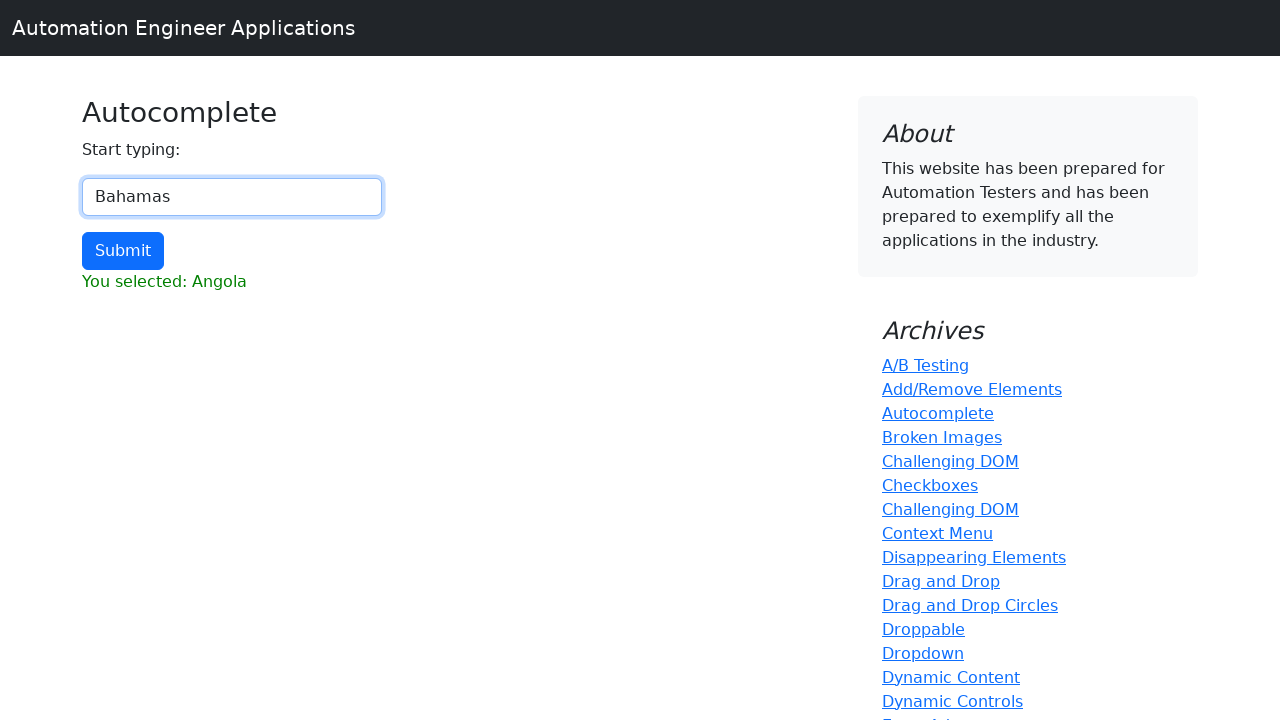

Clicked submit button to confirm Bahamas selection at (123, 251) on input[type='button']
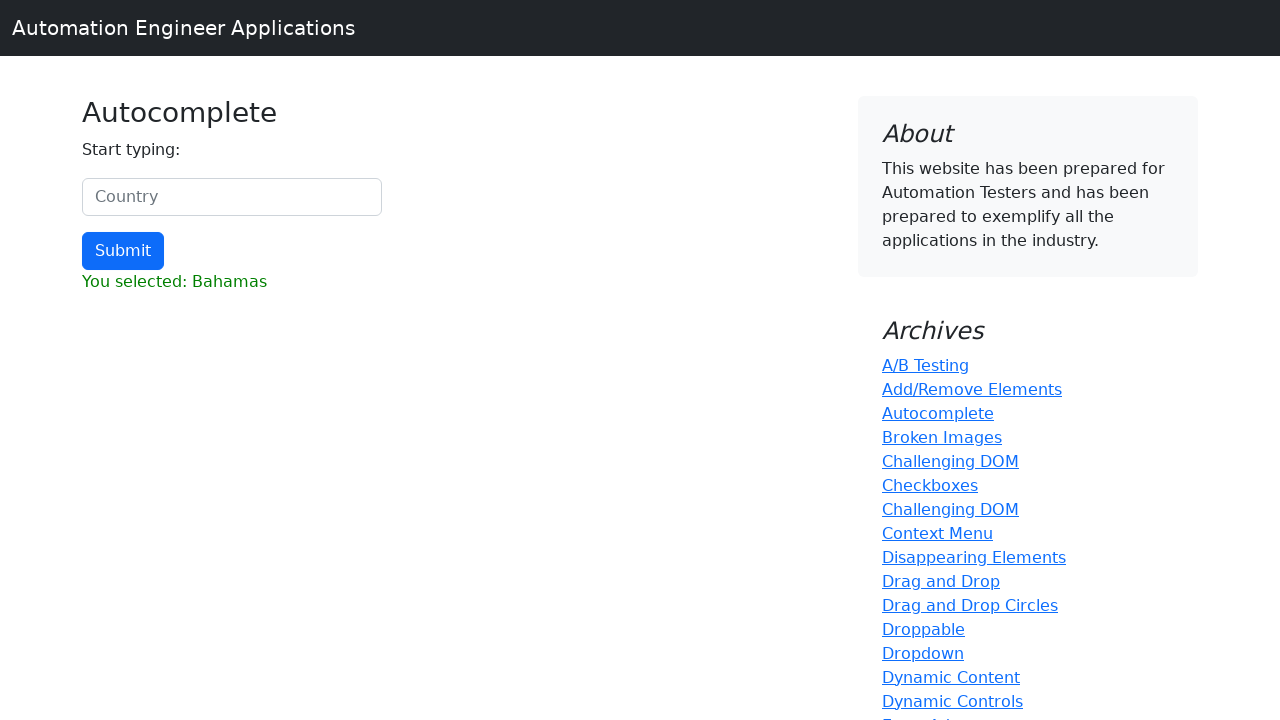

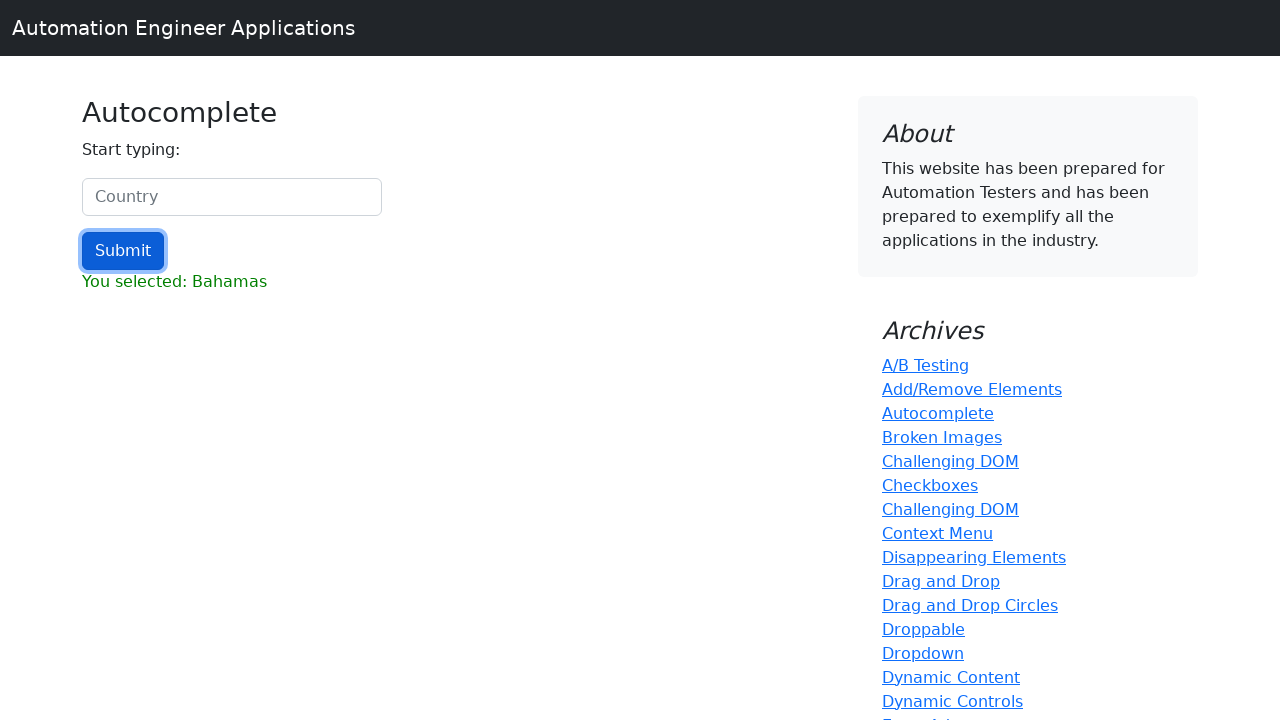